Tests navigation to the Web Storage page by clicking a link and verifying the page URL and title text are correct.

Starting URL: https://bonigarcia.dev/selenium-webdriver-java/

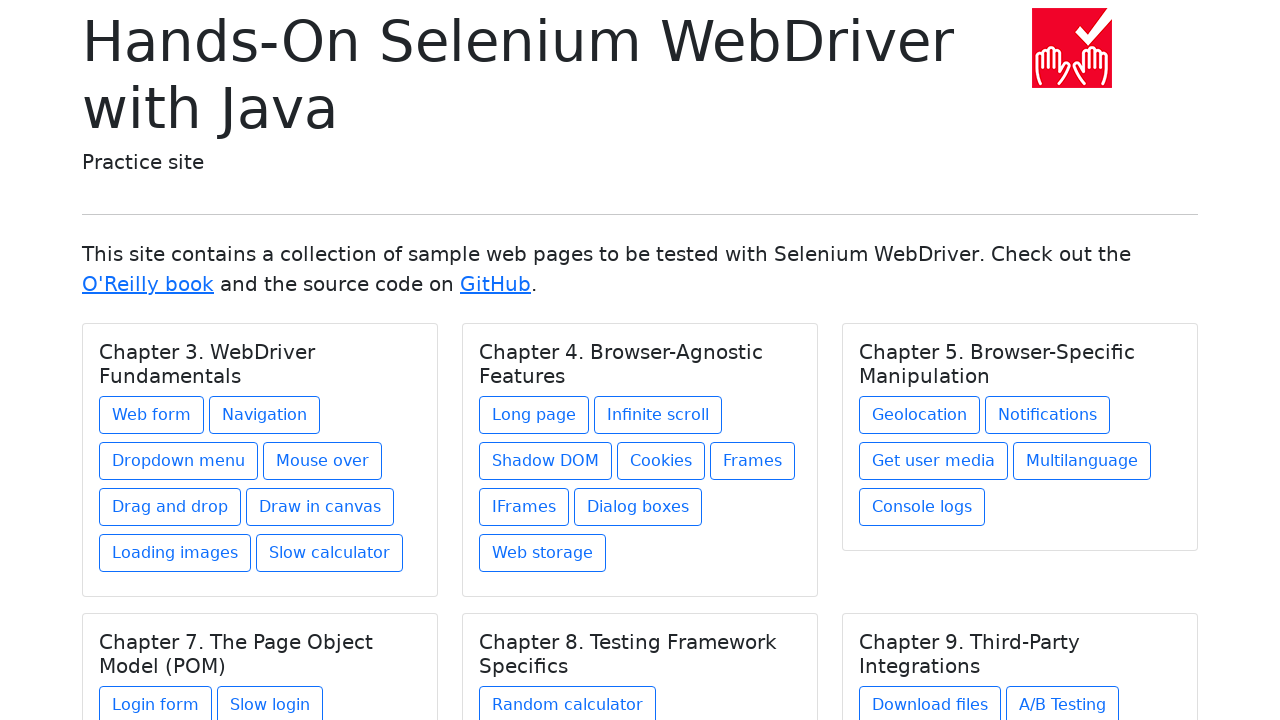

Clicked on the Web Storage link at (542, 553) on a.btn.btn-outline-primary.mb-2[href='web-storage.html']
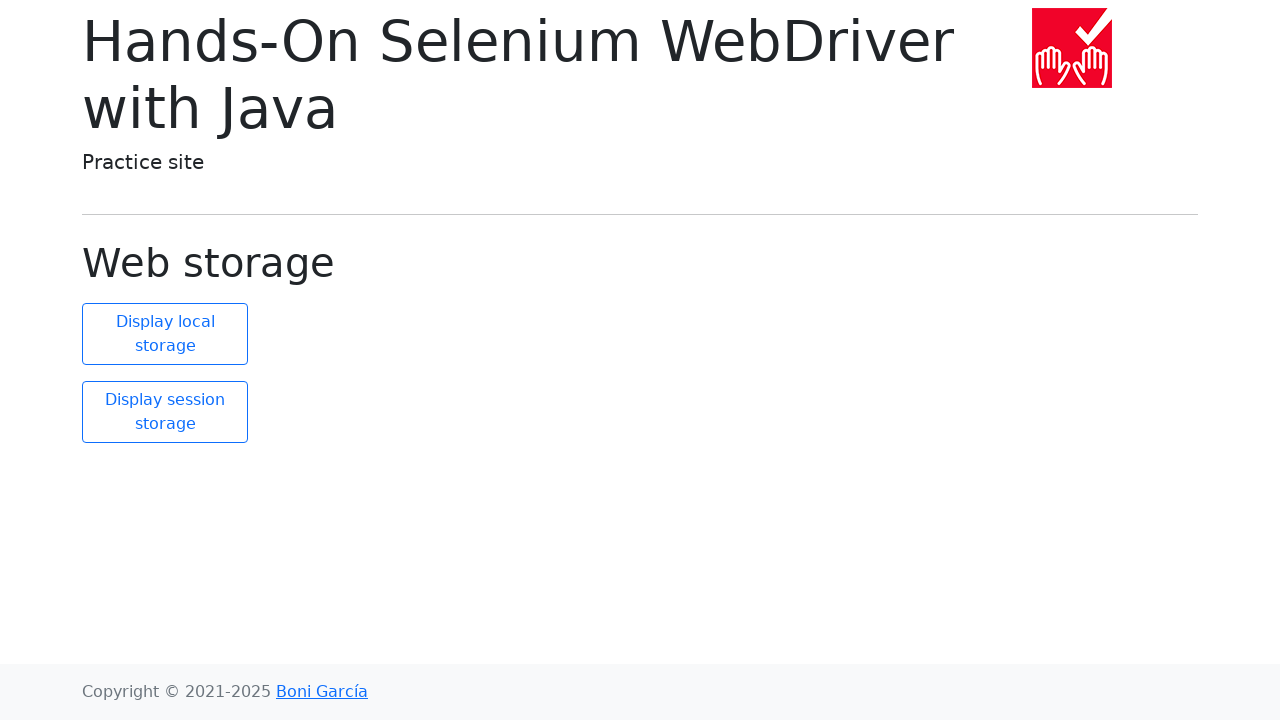

Waited for navigation to Web Storage page and URL verified
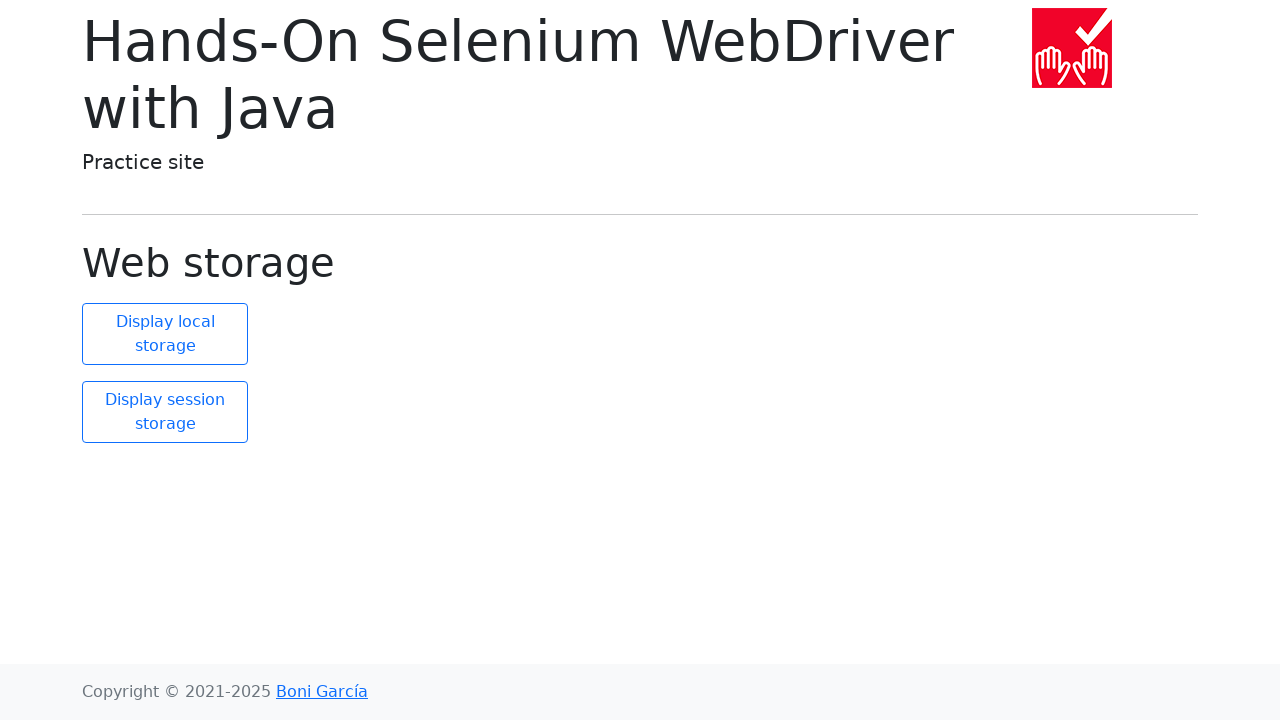

Page title text (display-6) is now visible
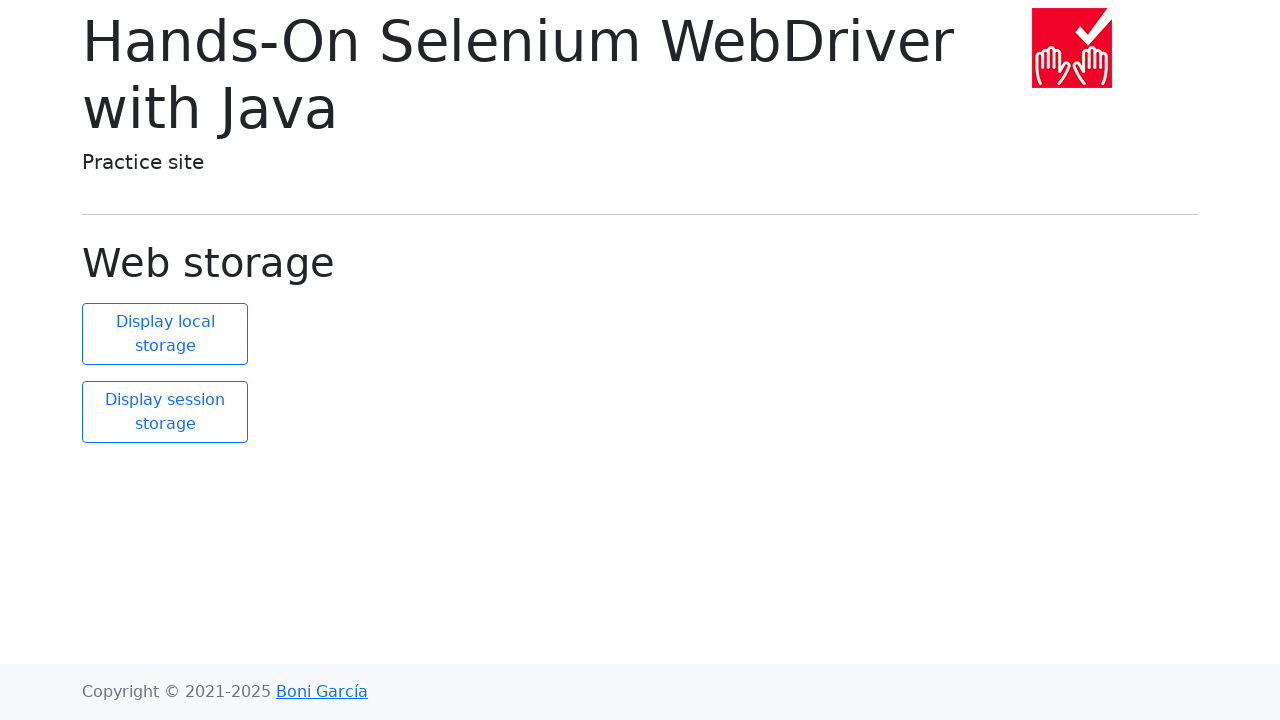

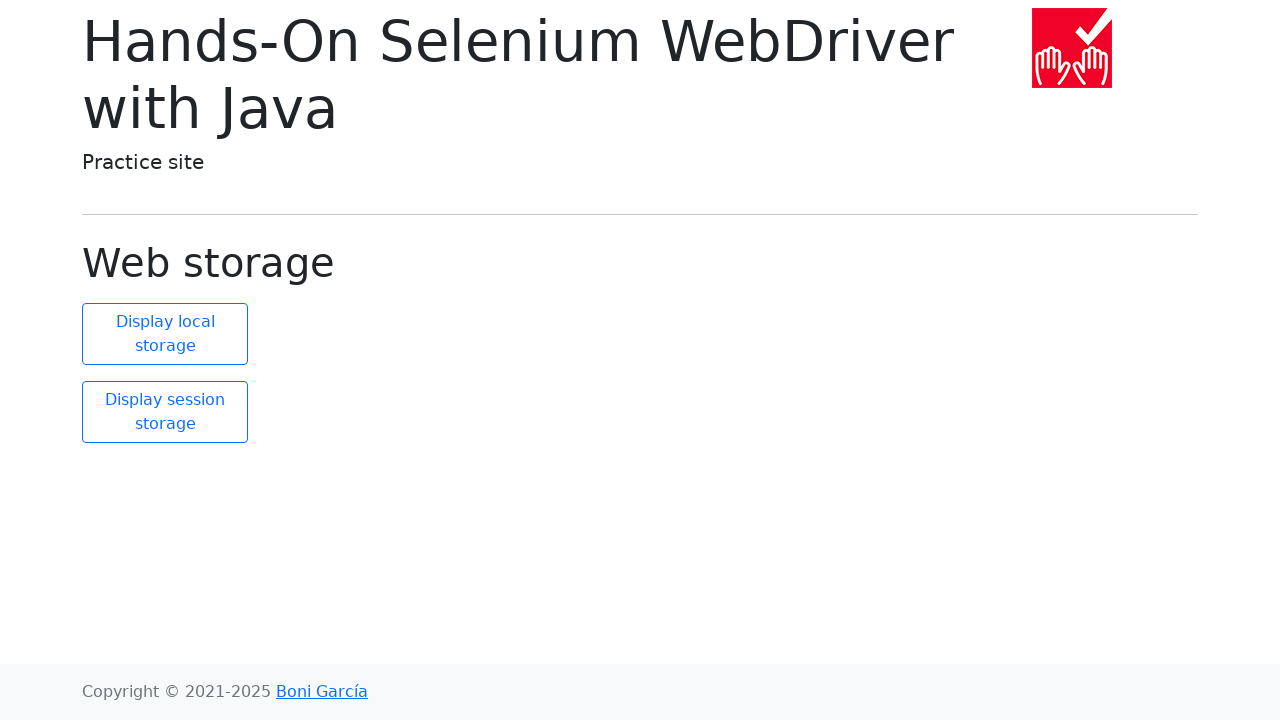